Navigates to Simplilearn homepage and verifies that the login element and navigation links are present on the page

Starting URL: https://www.simplilearn.com

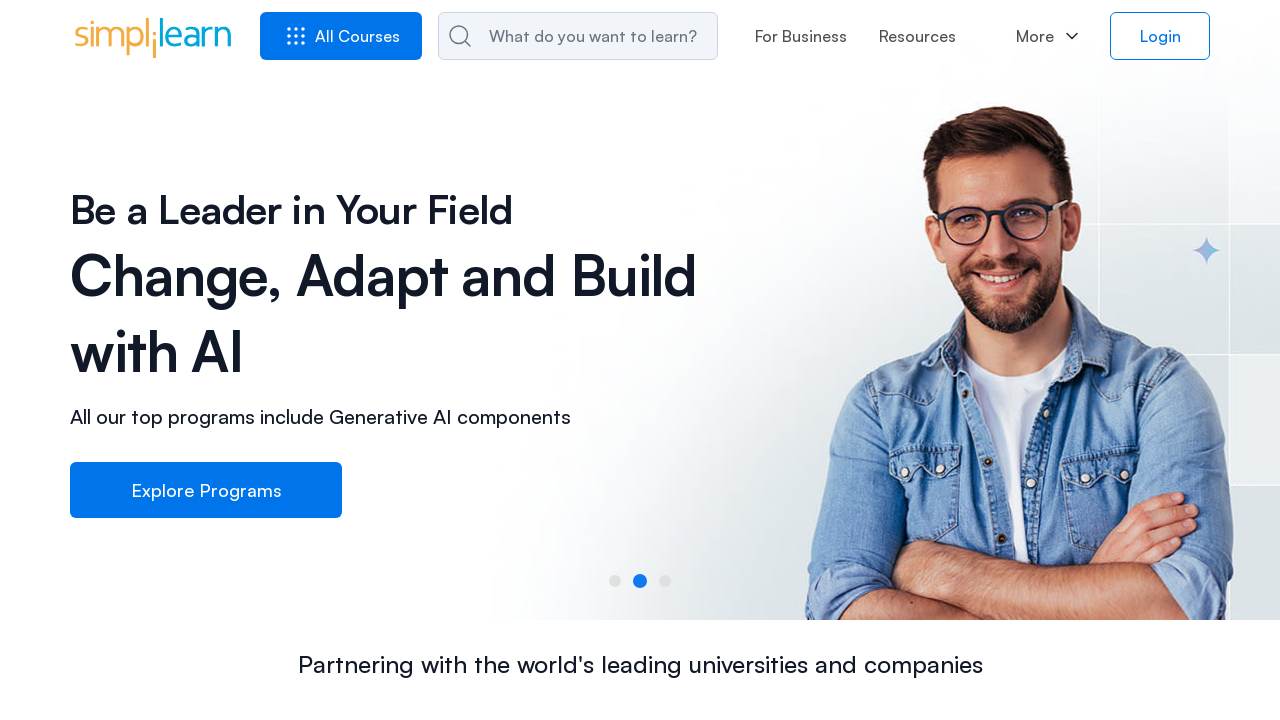

Login element selector loaded on page
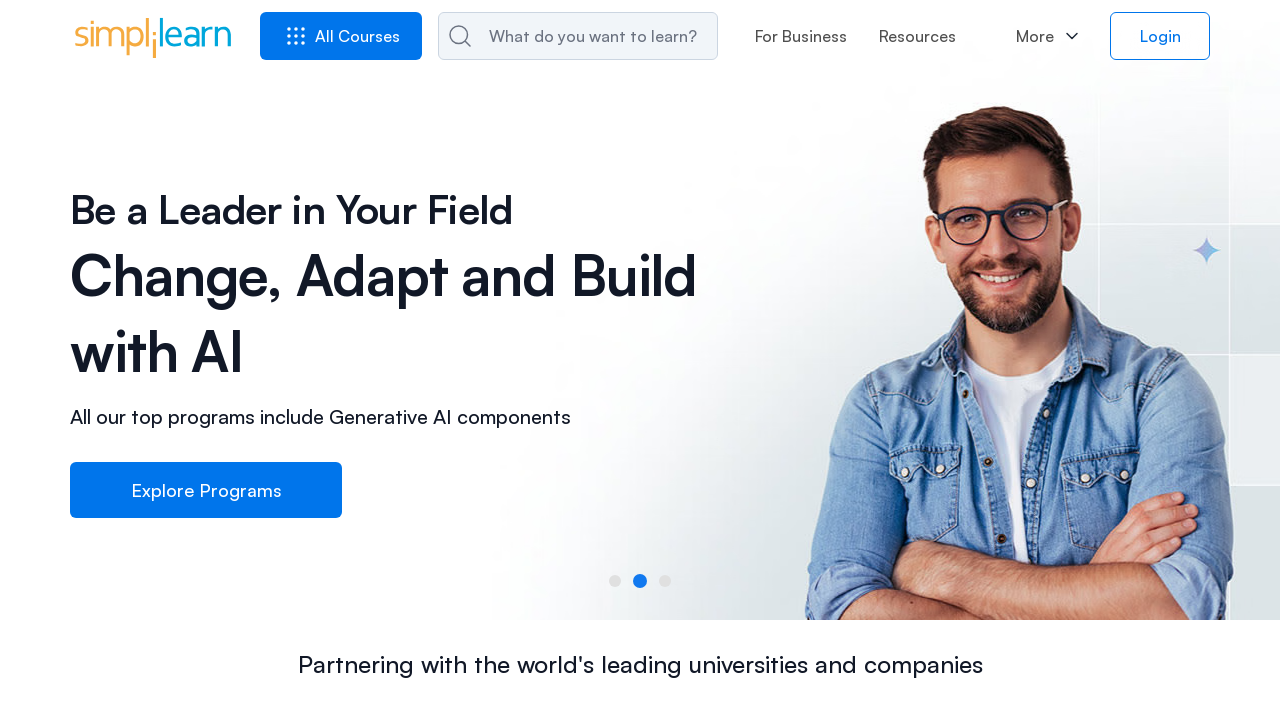

Navigation links verified on page
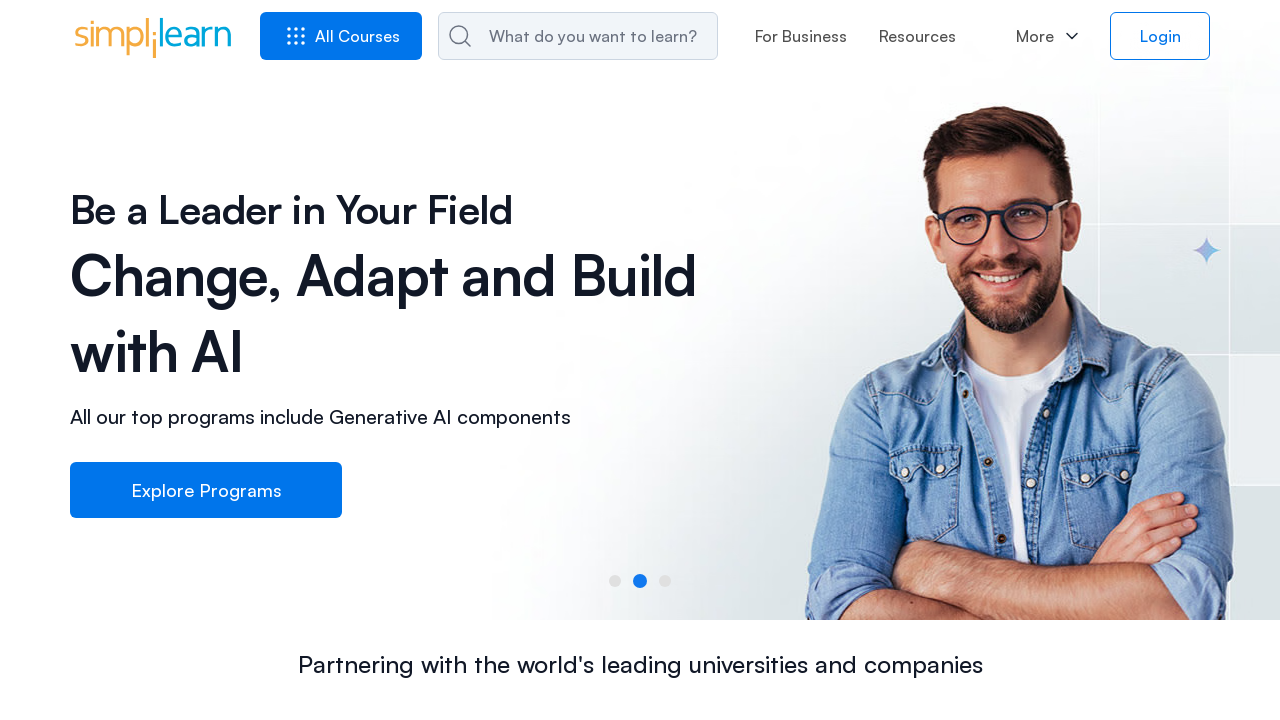

Located login element on page
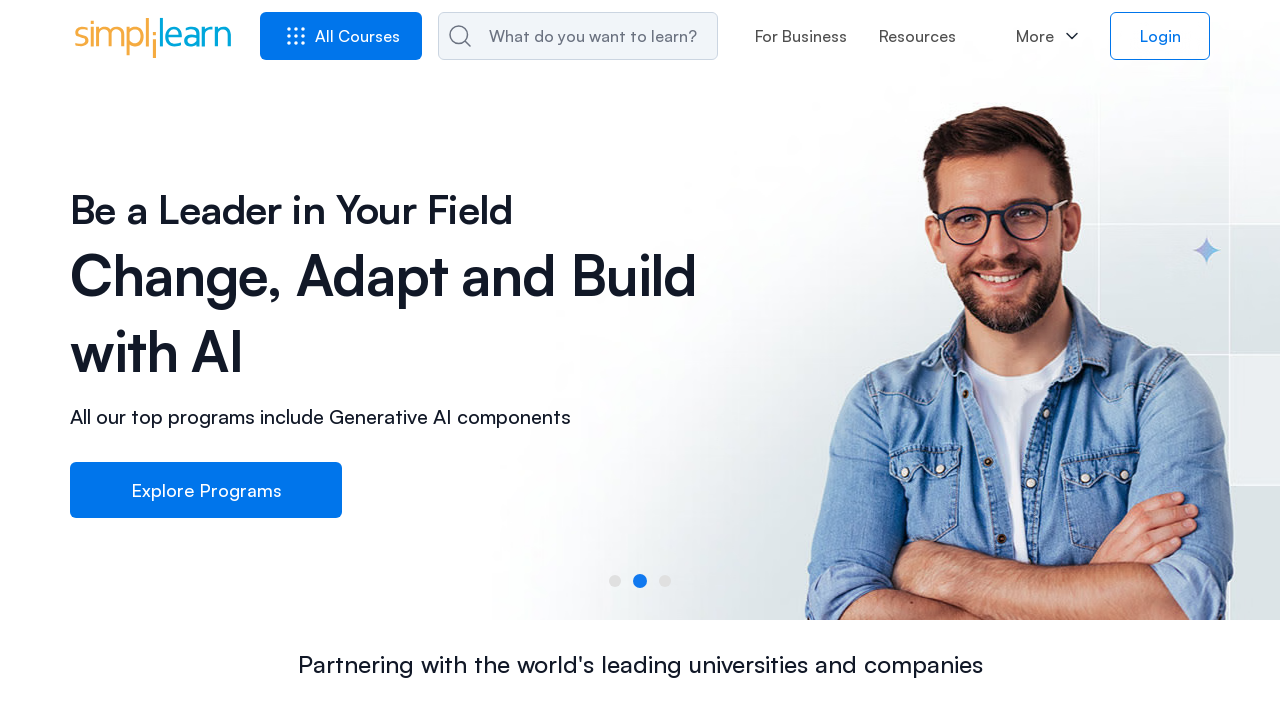

Login element is visible and ready
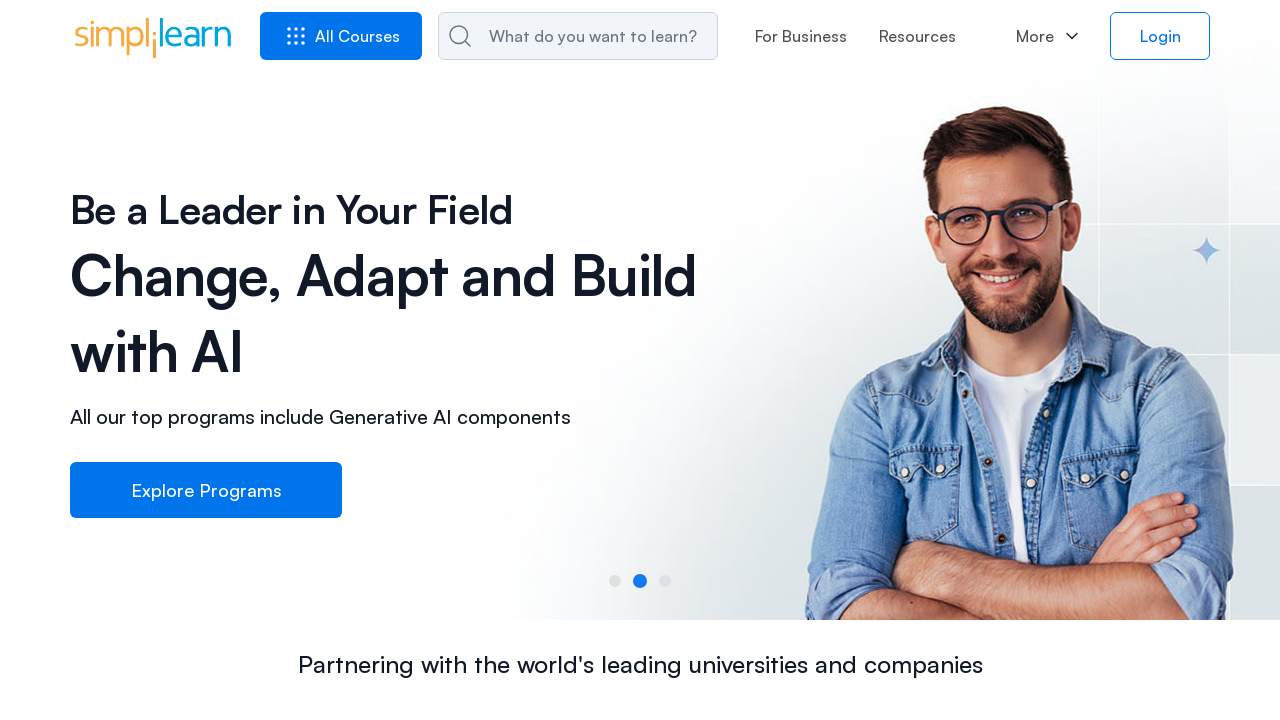

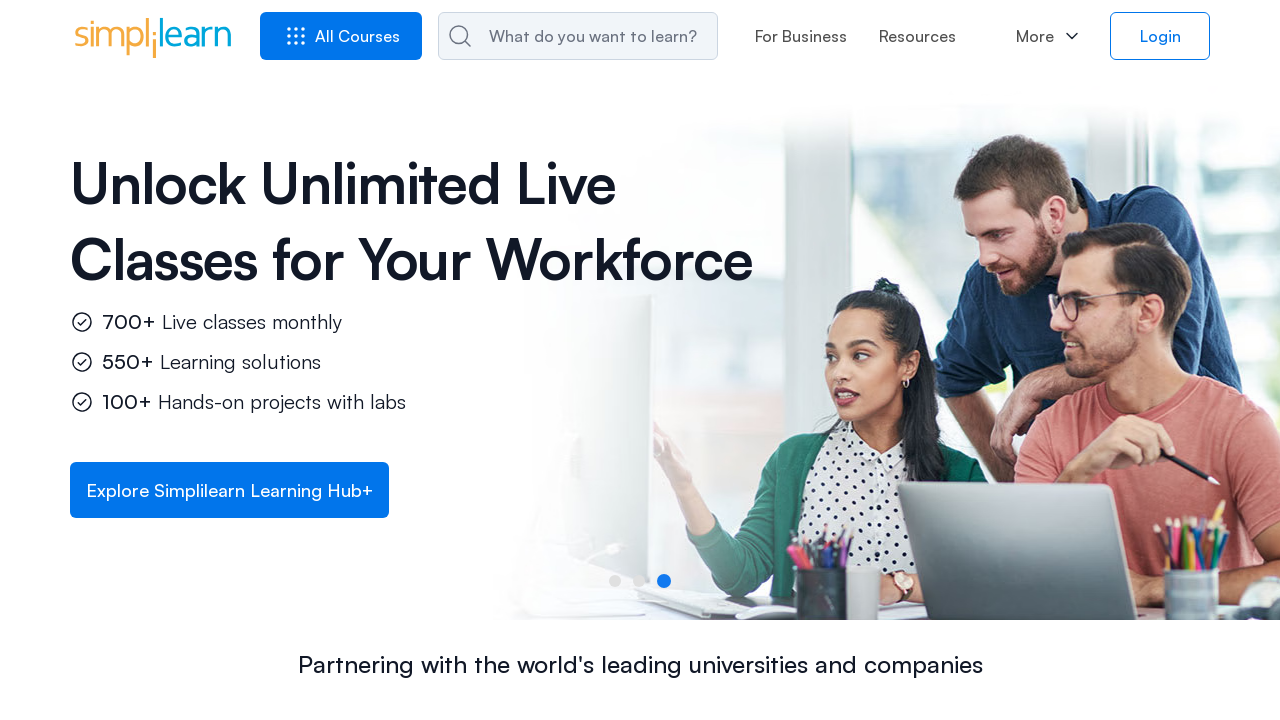